Tests marking all todo items as completed using the 'Mark all as complete' checkbox

Starting URL: https://demo.playwright.dev/todomvc

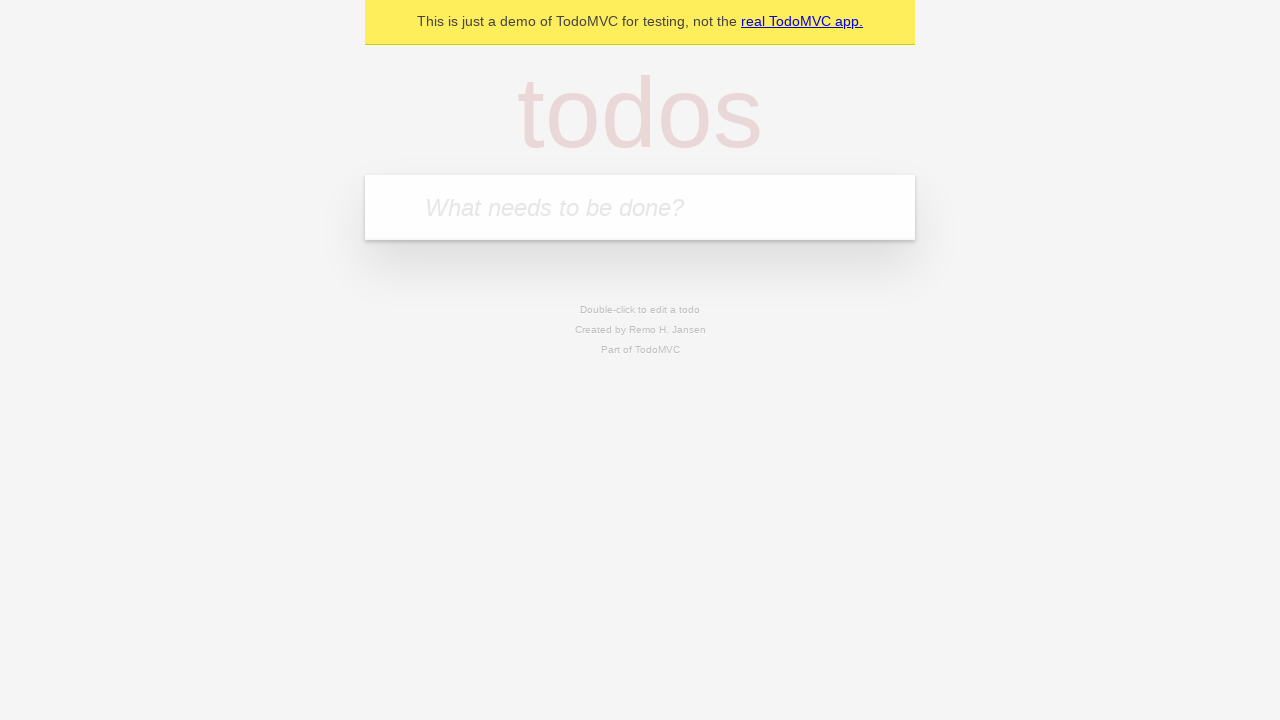

Filled todo input with 'buy some cheese' on internal:attr=[placeholder="What needs to be done?"i]
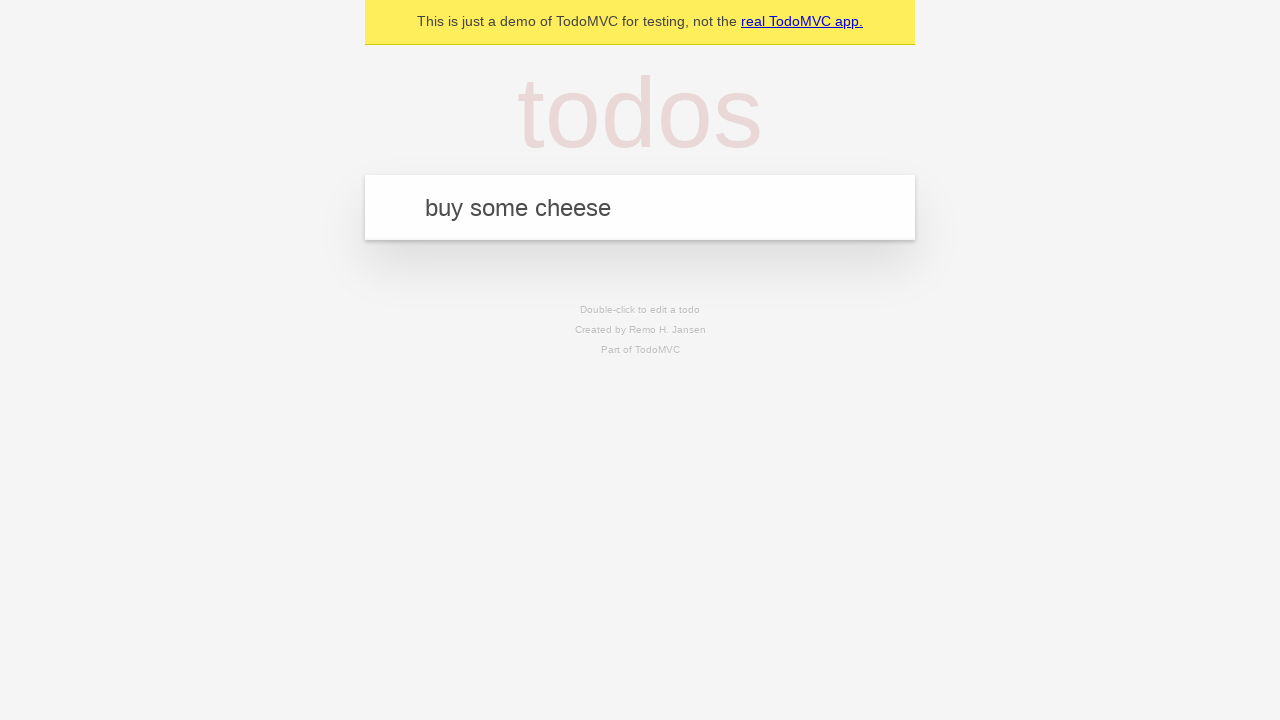

Pressed Enter to add todo 'buy some cheese' on internal:attr=[placeholder="What needs to be done?"i]
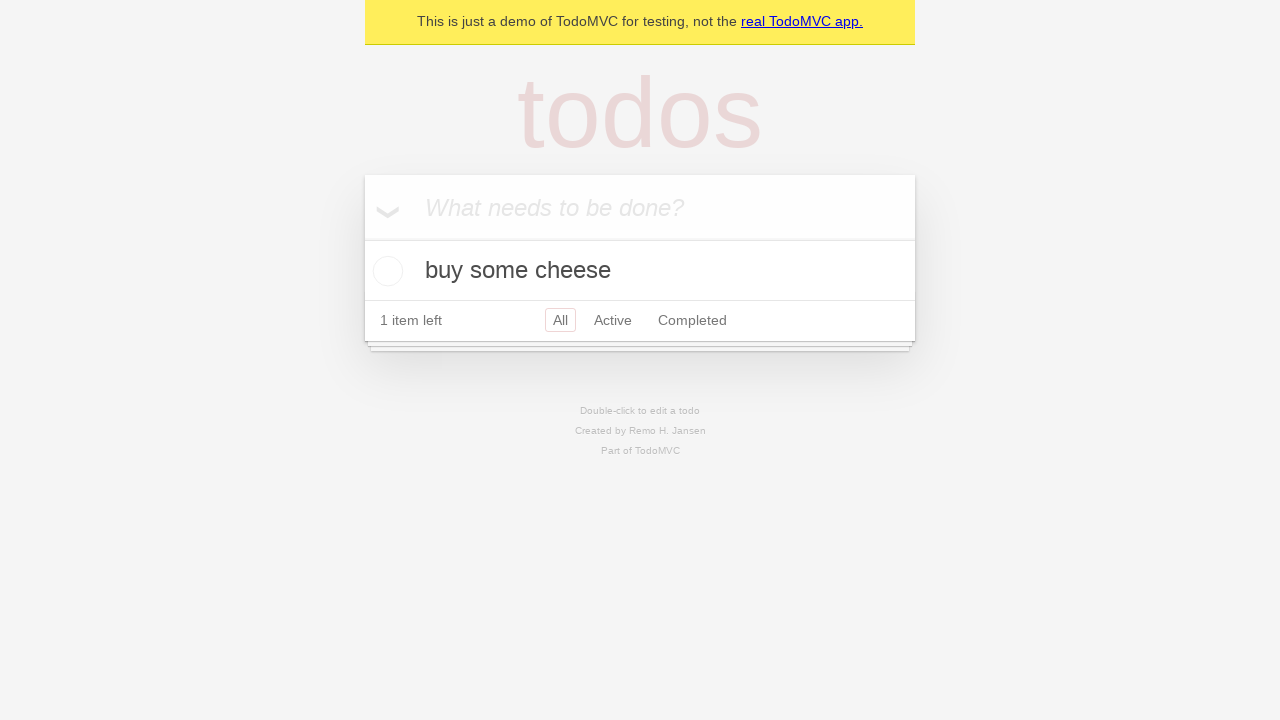

Filled todo input with 'feed the cat' on internal:attr=[placeholder="What needs to be done?"i]
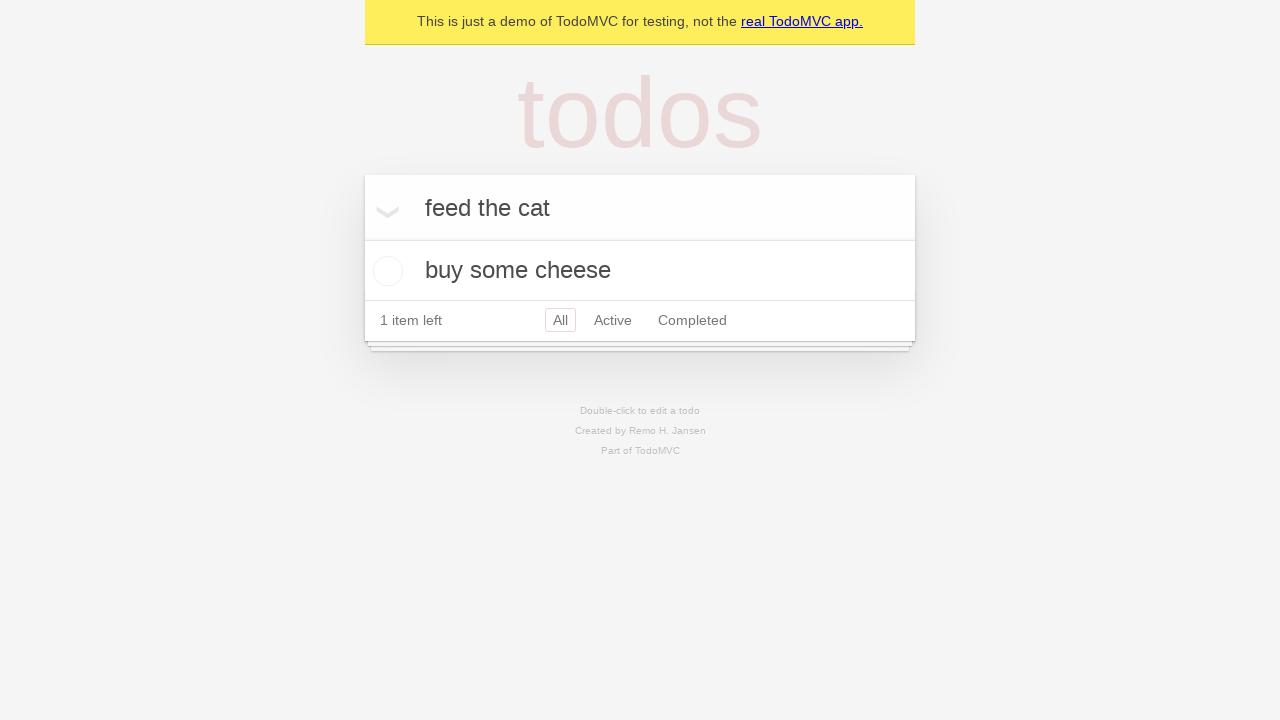

Pressed Enter to add todo 'feed the cat' on internal:attr=[placeholder="What needs to be done?"i]
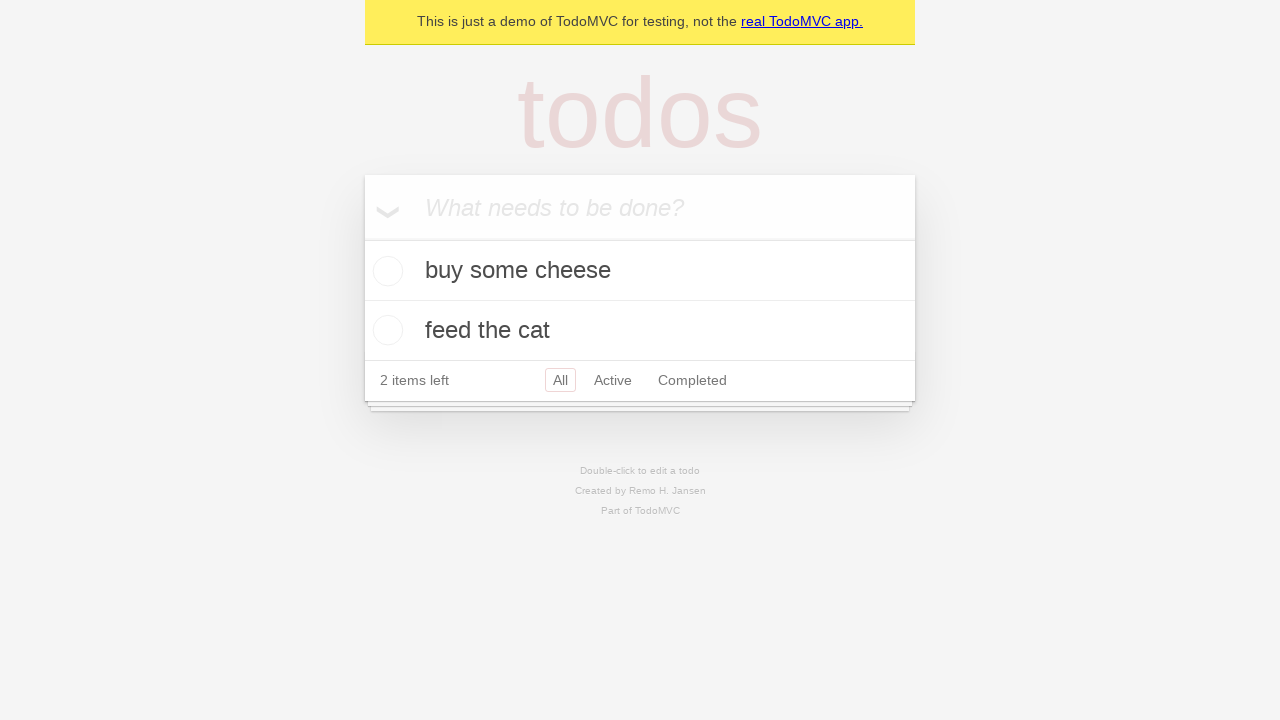

Filled todo input with 'book a doctors appointment' on internal:attr=[placeholder="What needs to be done?"i]
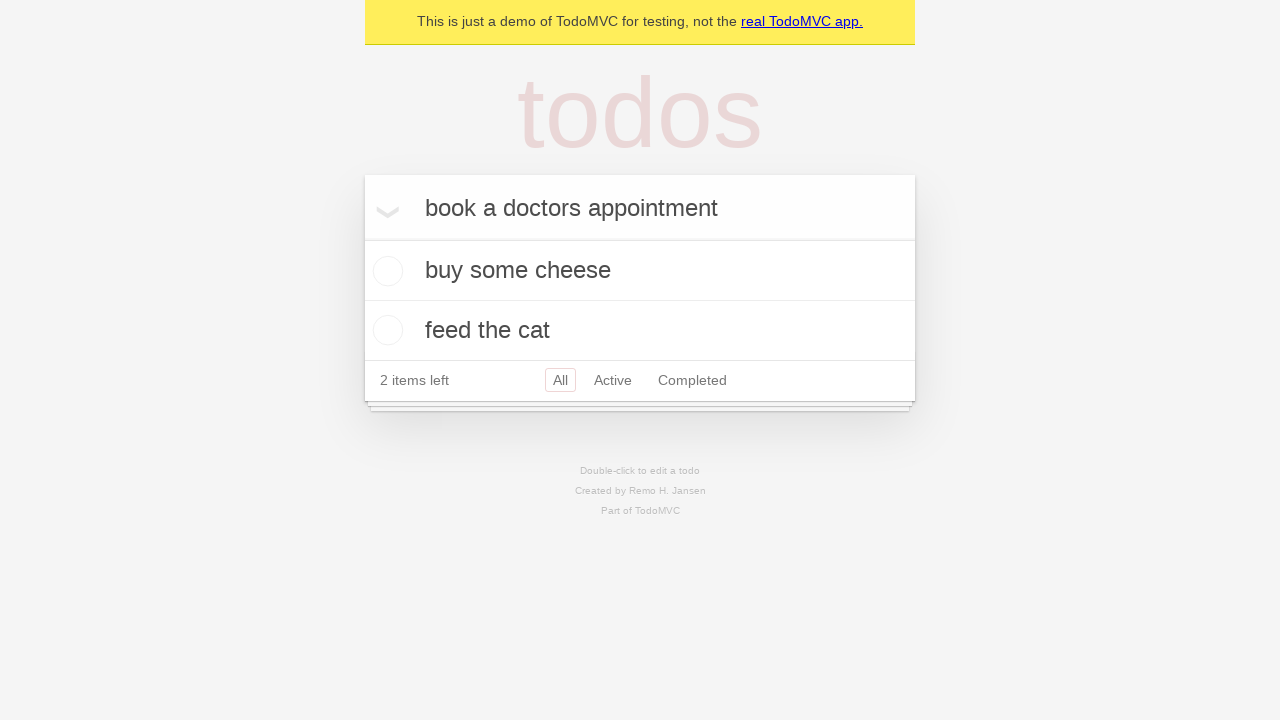

Pressed Enter to add todo 'book a doctors appointment' on internal:attr=[placeholder="What needs to be done?"i]
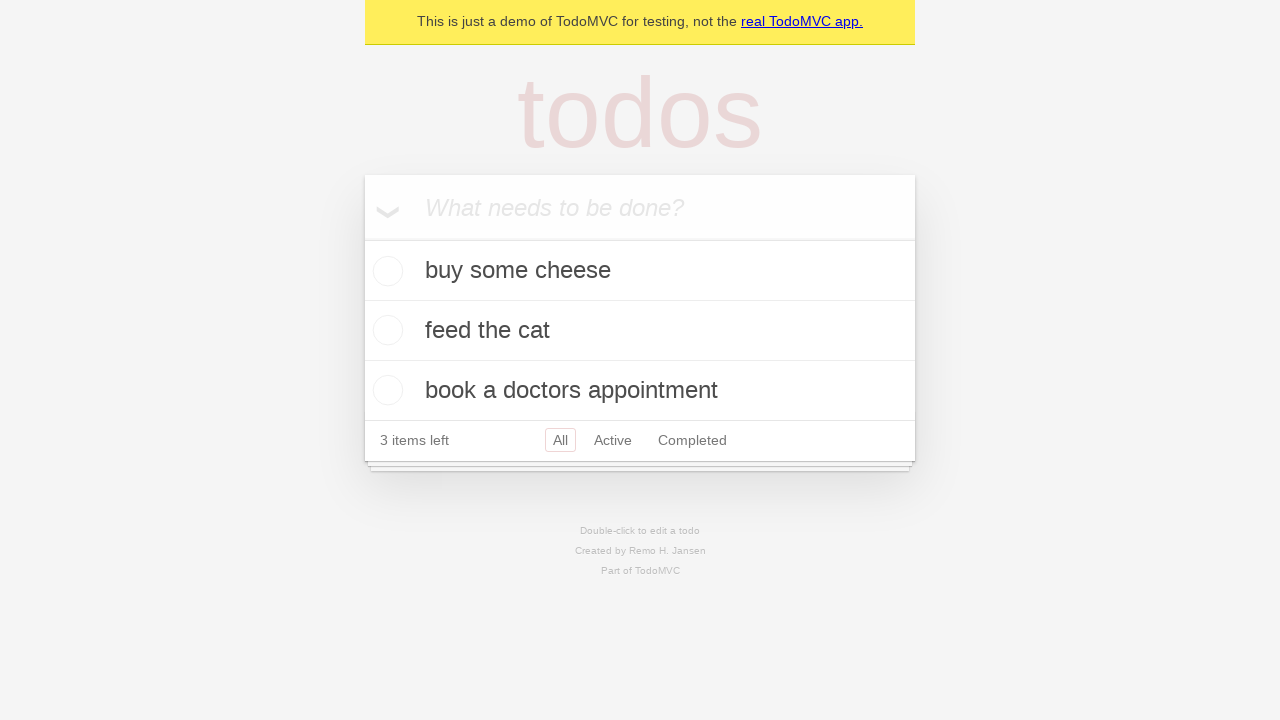

All three todo items loaded on the page
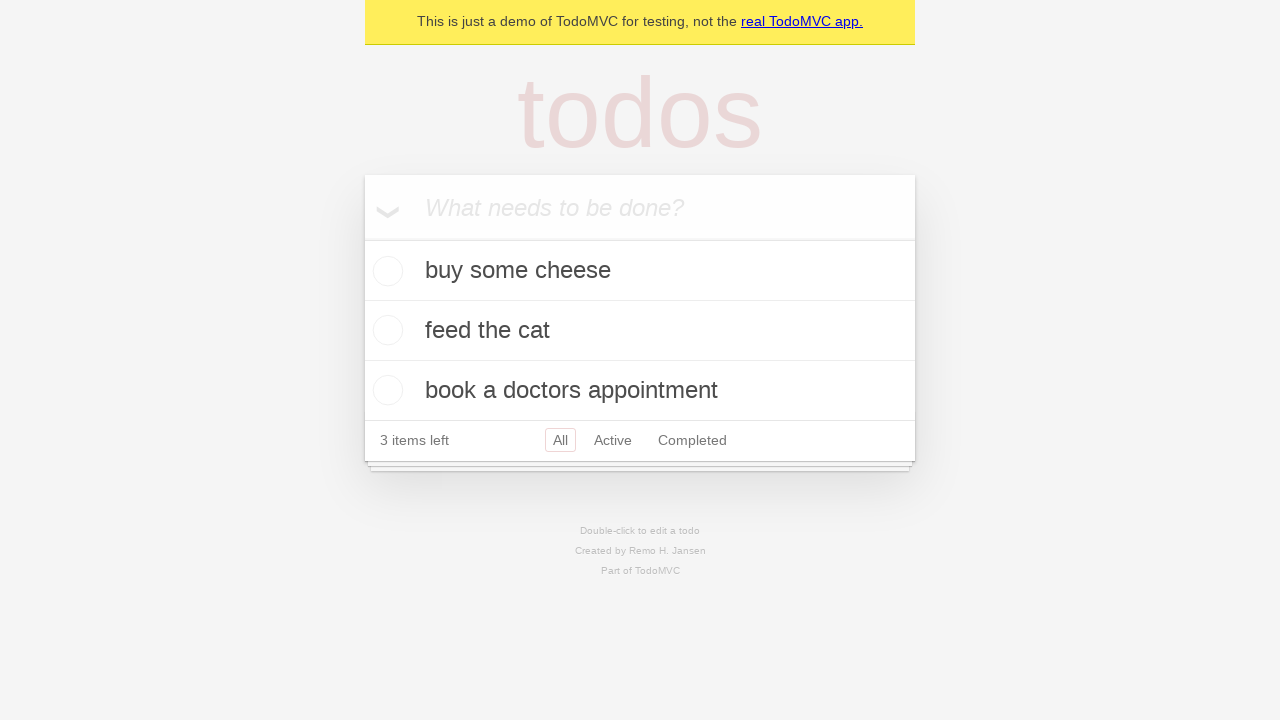

Clicked 'Mark all as complete' checkbox at (362, 238) on internal:label="Mark all as complete"i
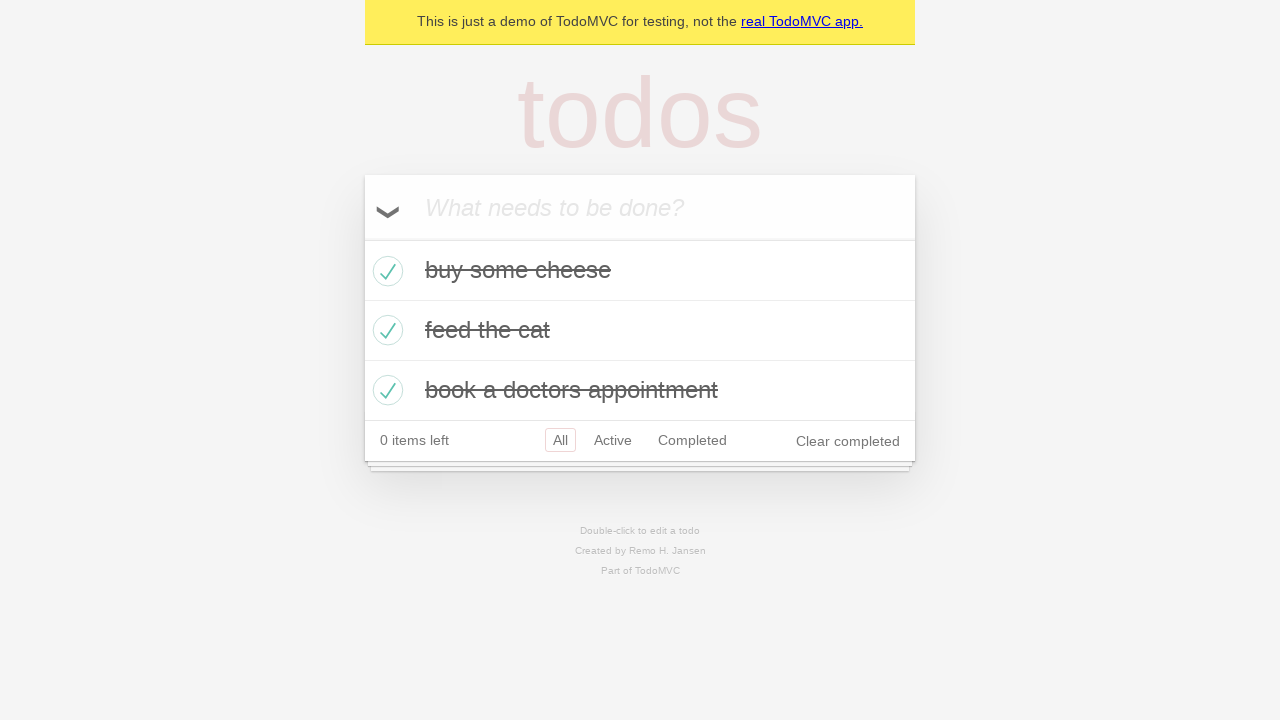

All todo items are now marked as completed
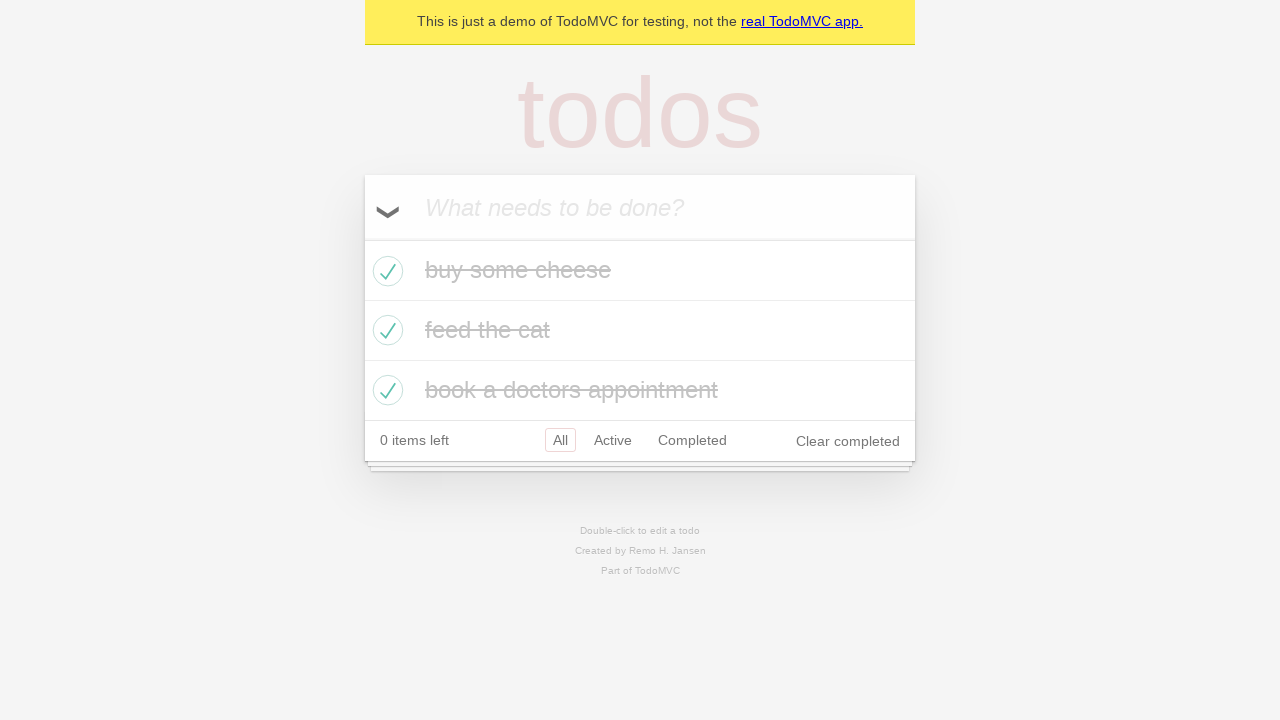

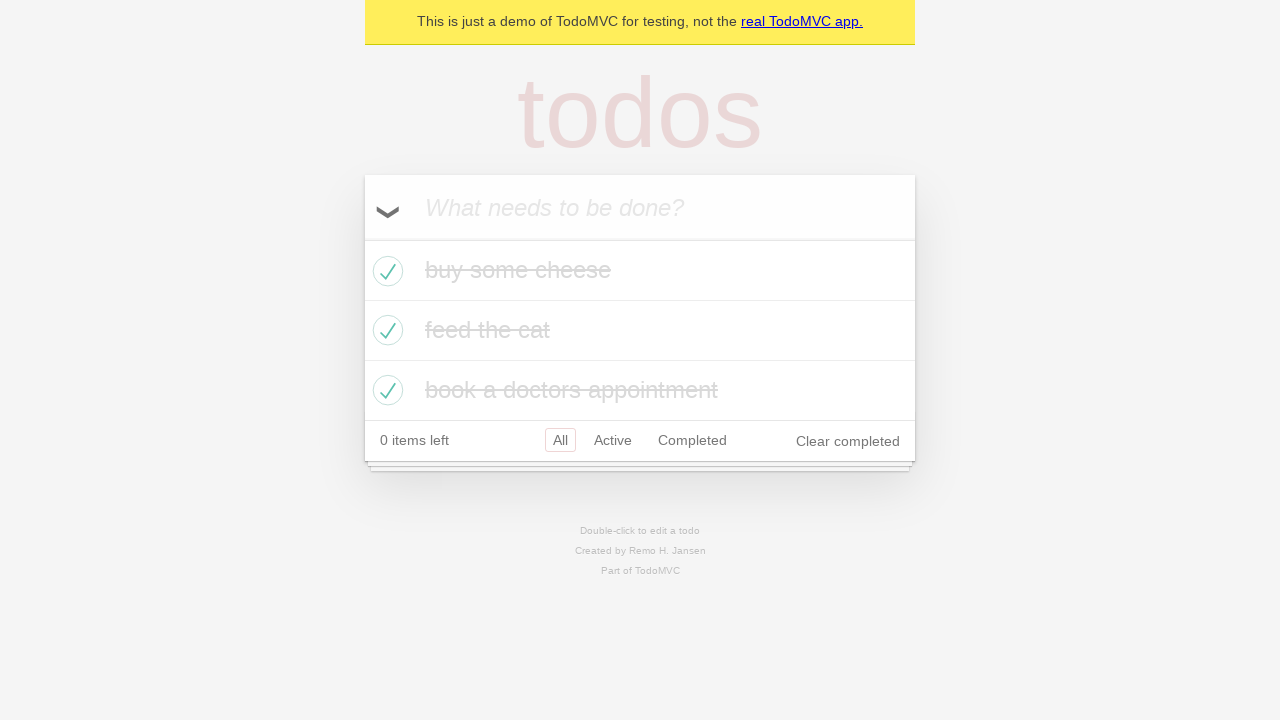